Fills out a comprehensive registration form including personal details, hobbies, languages, skills, country, date of birth, and password fields, then submits the form

Starting URL: http://demo.automationtesting.in/Register.html

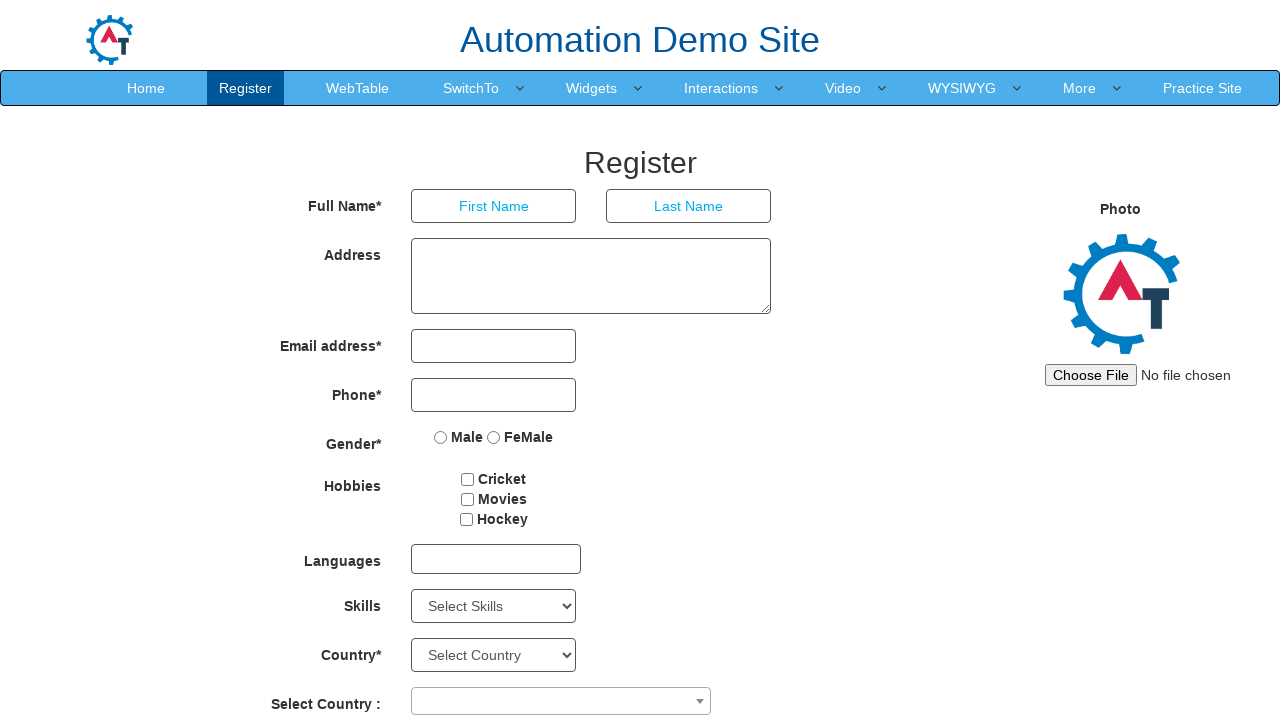

Filled first name field with 'manoth' on input[placeholder='First Name']
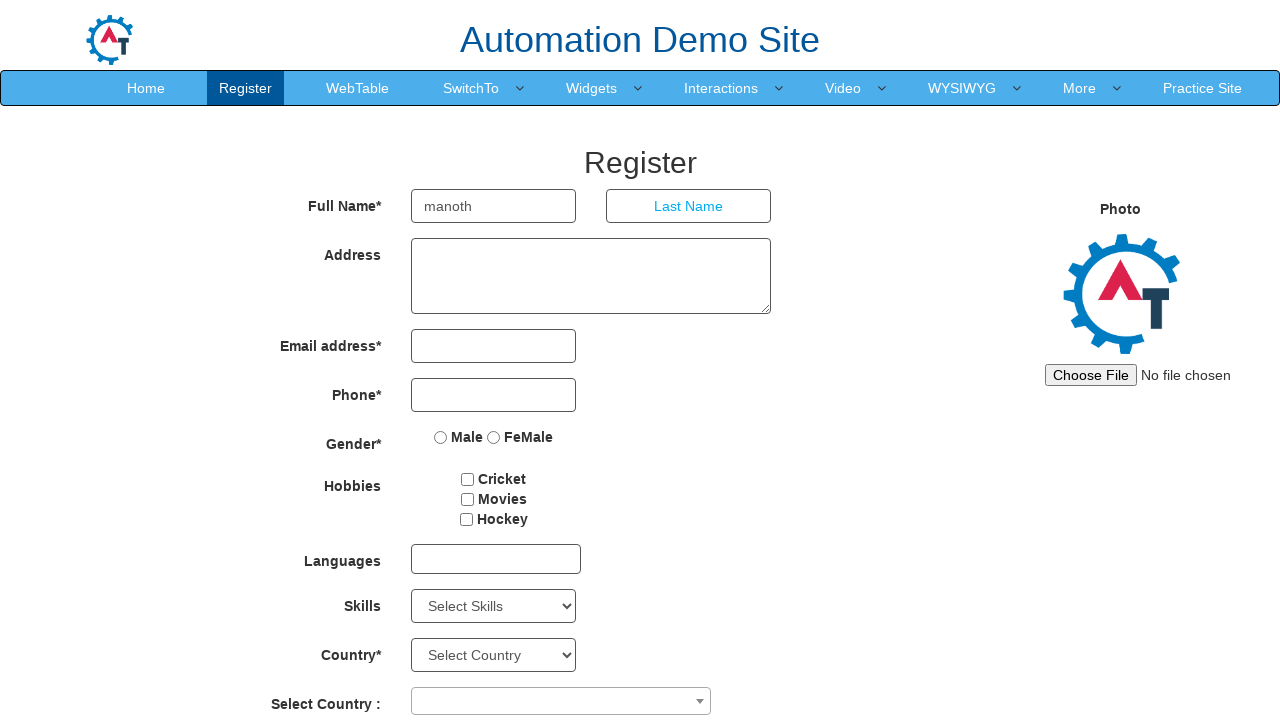

Filled last name field with 'kumar' on input[placeholder='Last Name']
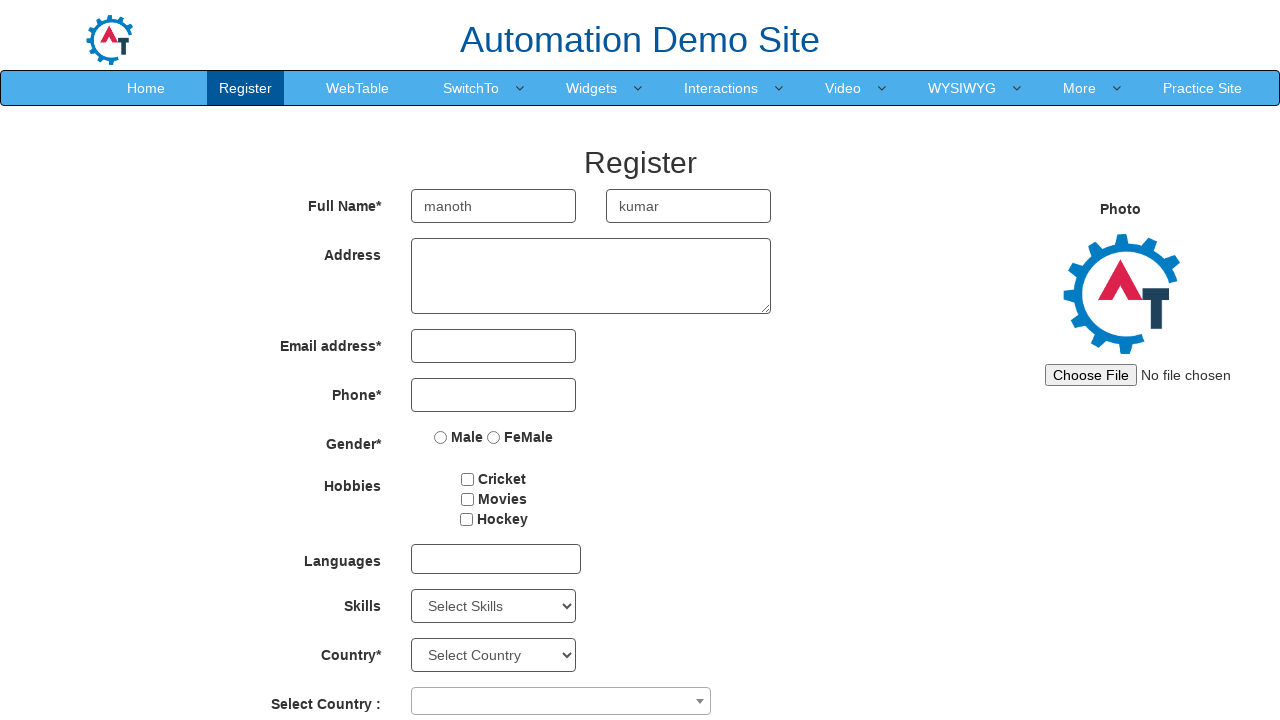

Filled address field with '100/2, jd road, barugur' on textarea.form-control
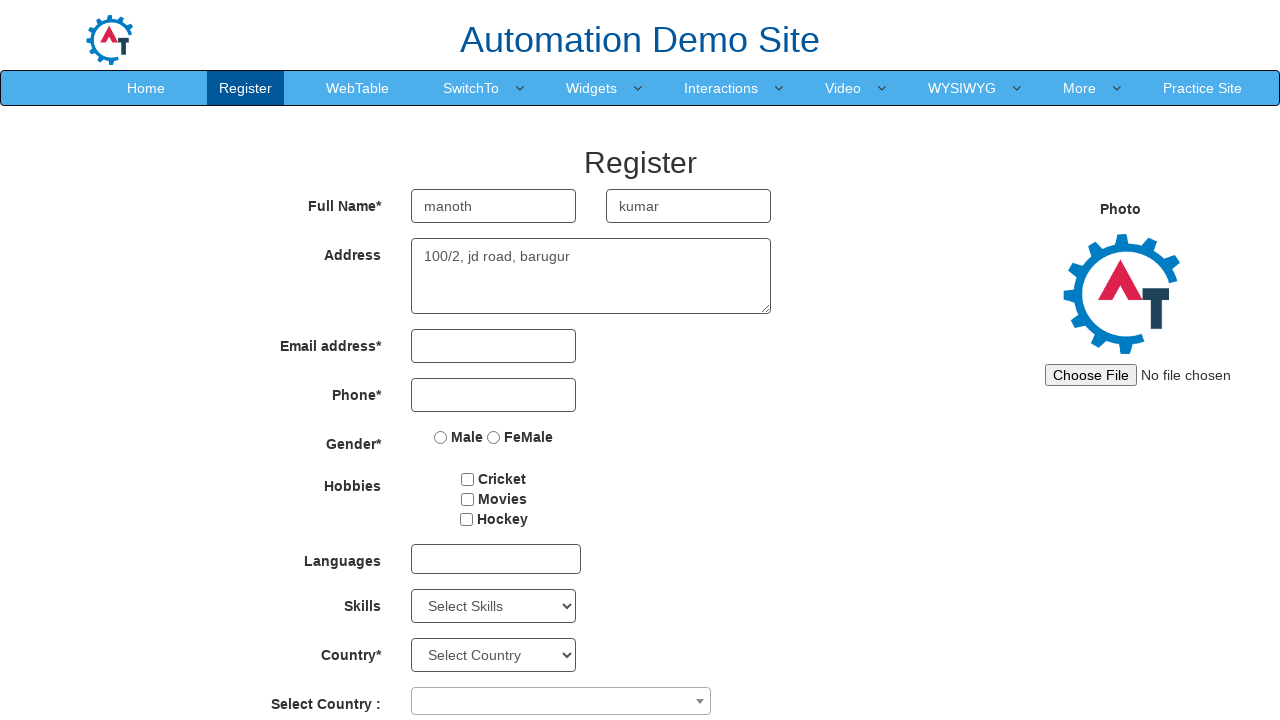

Filled email field with 'mano@gmail.com' on input[type='email']
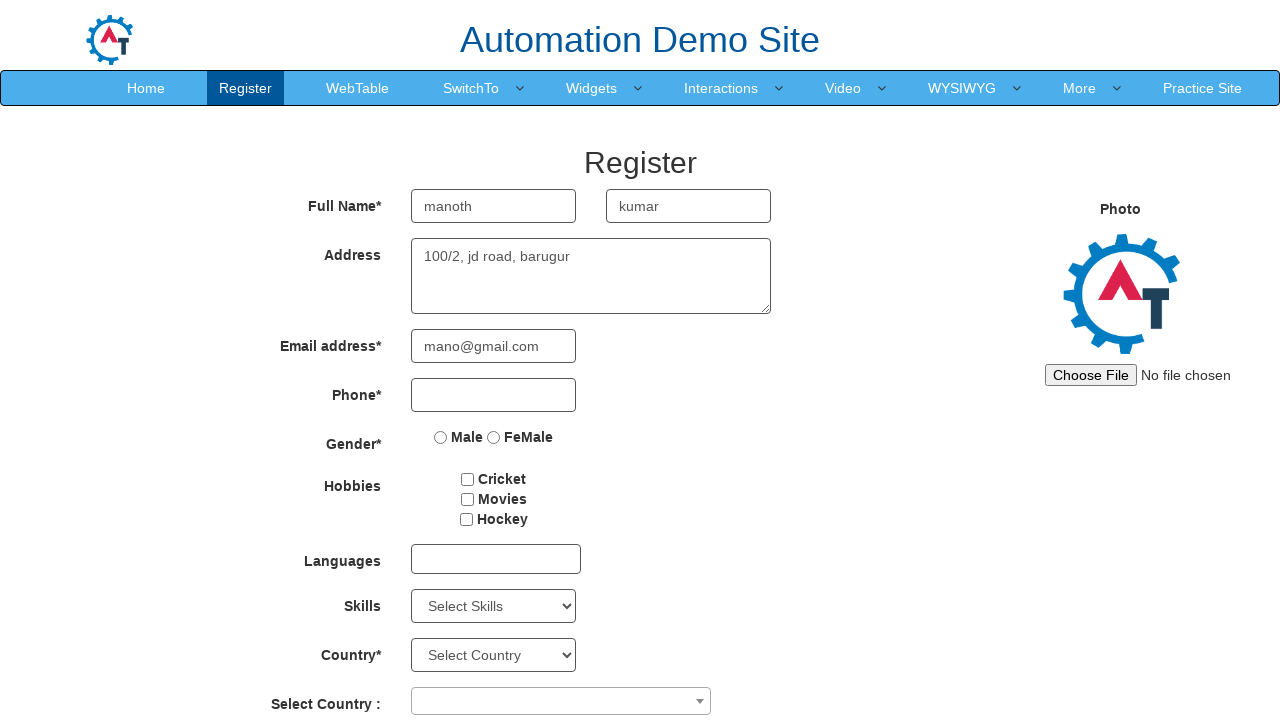

Filled phone number field with '9488052948' on input[type='tel']
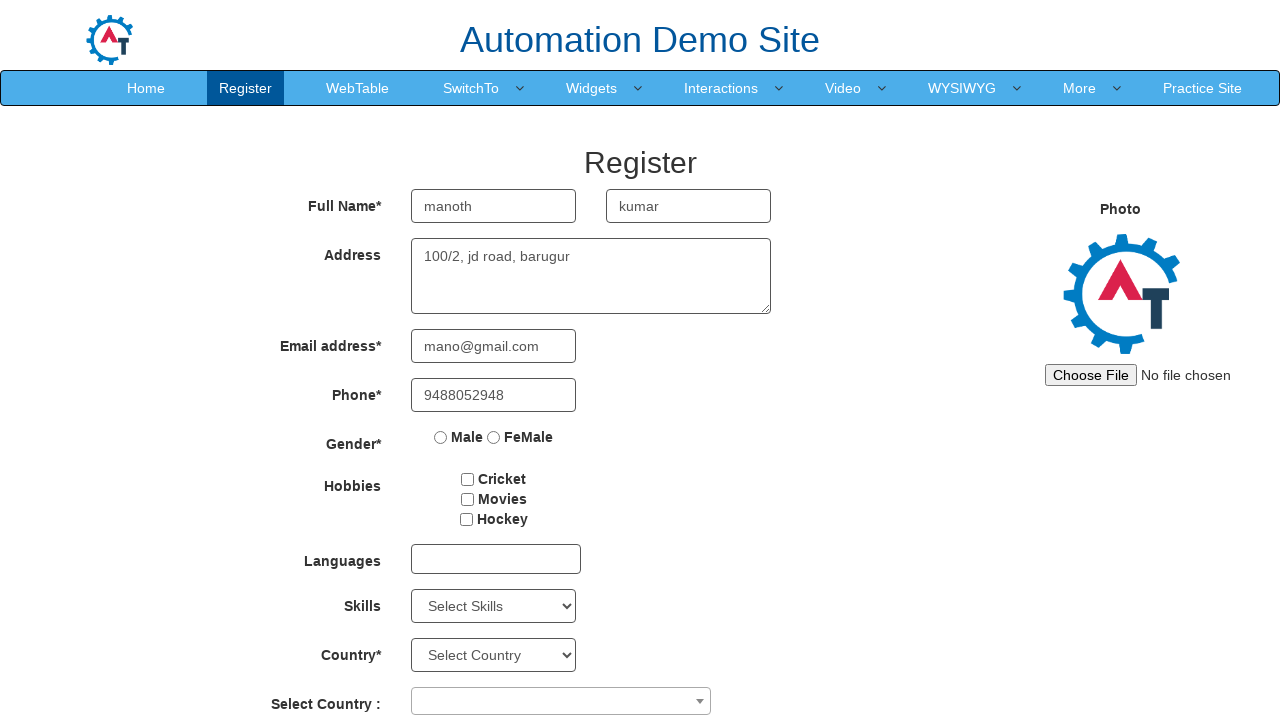

Selected gender as Male at (441, 437) on input[value='Male']
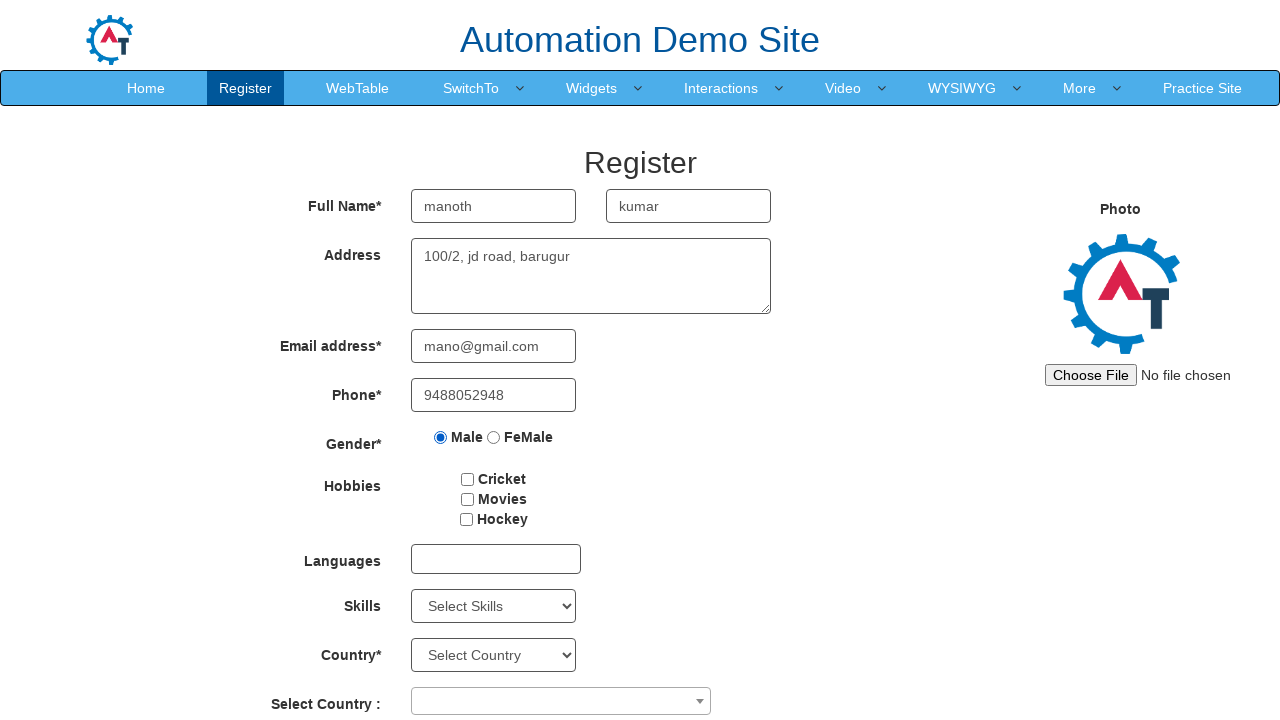

Selected Cricket hobby at (468, 479) on #checkbox1
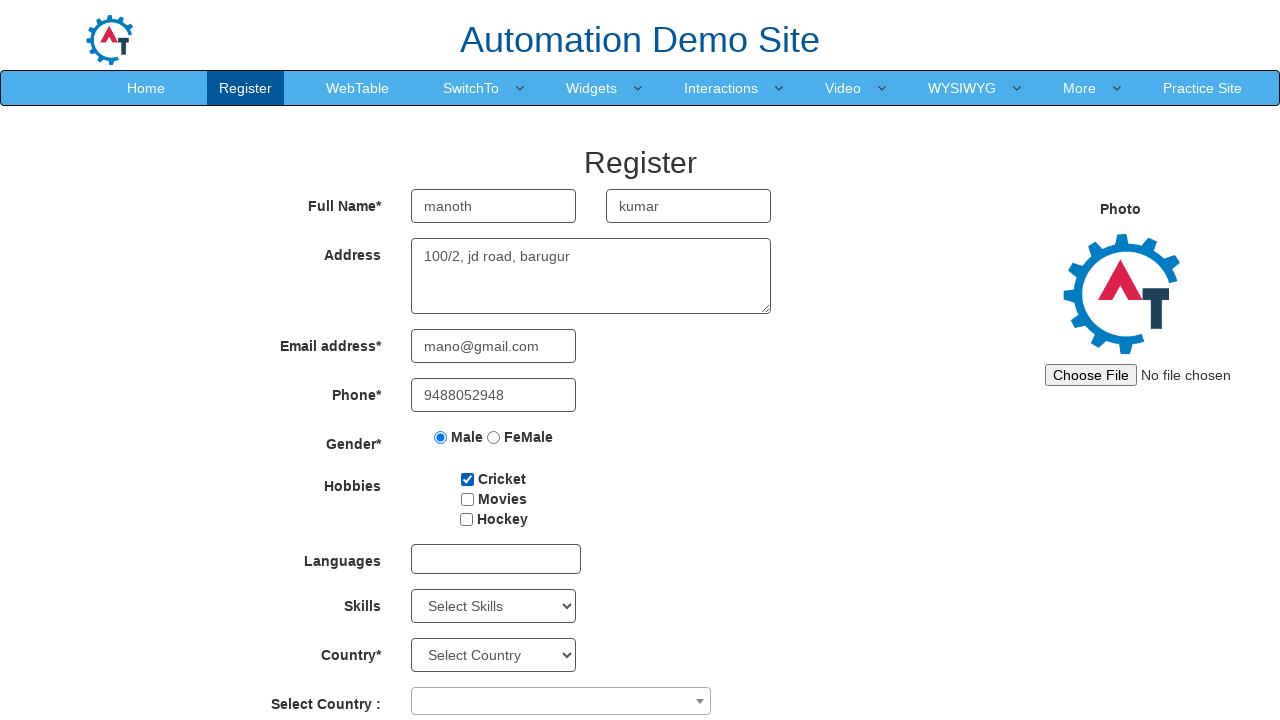

Selected Movies hobby at (467, 499) on #checkbox2
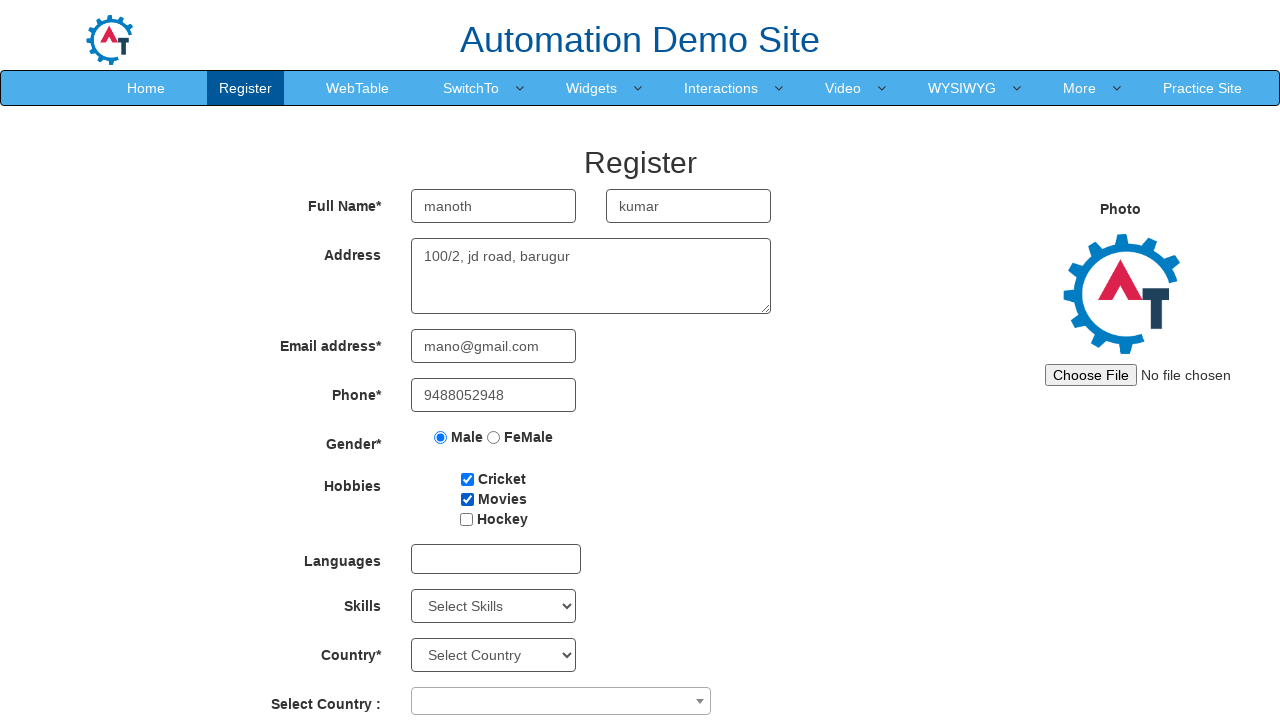

Selected Hockey hobby at (466, 519) on #checkbox3
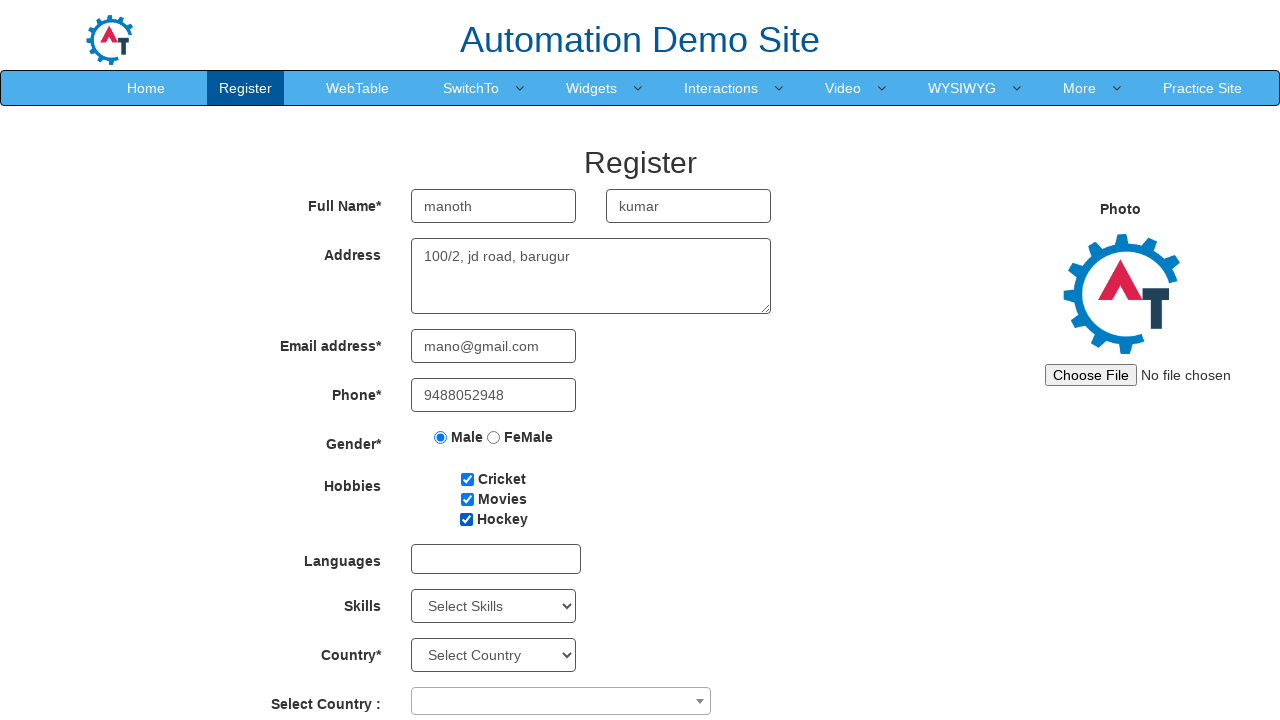

Opened languages dropdown at (496, 559) on #msdd
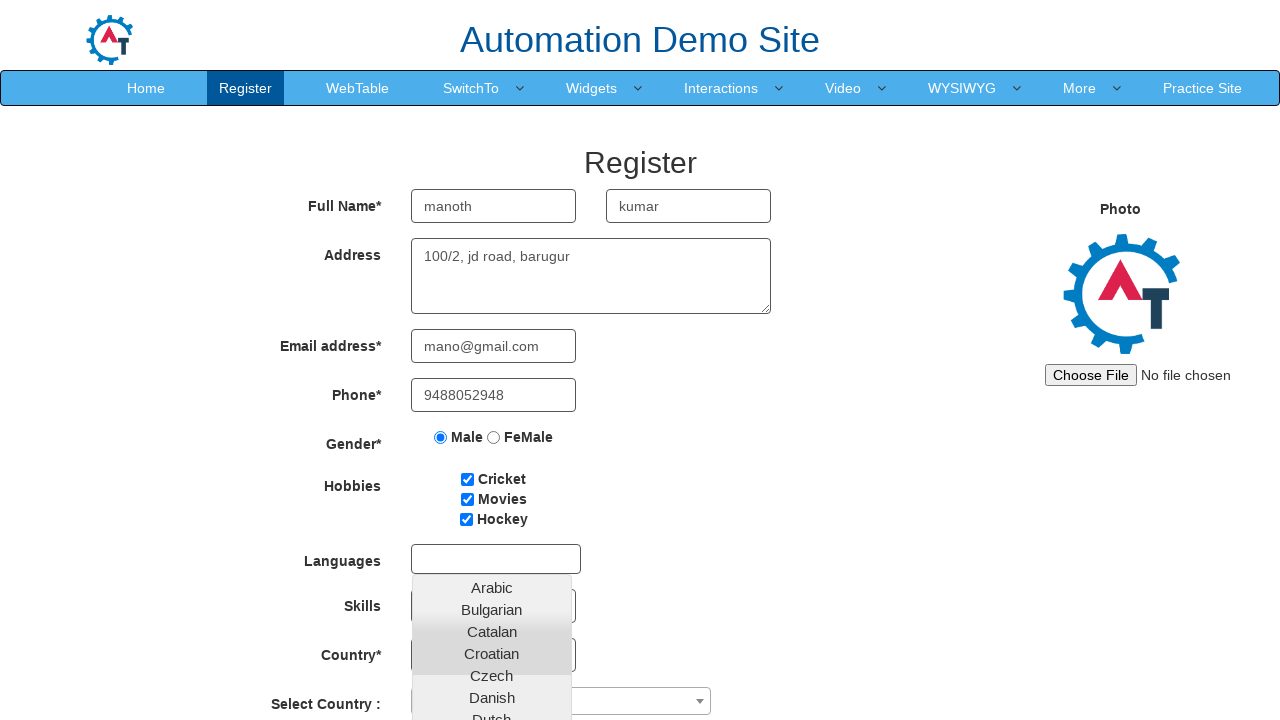

Selected first language option at (492, 588) on section#section li:nth-child(1)
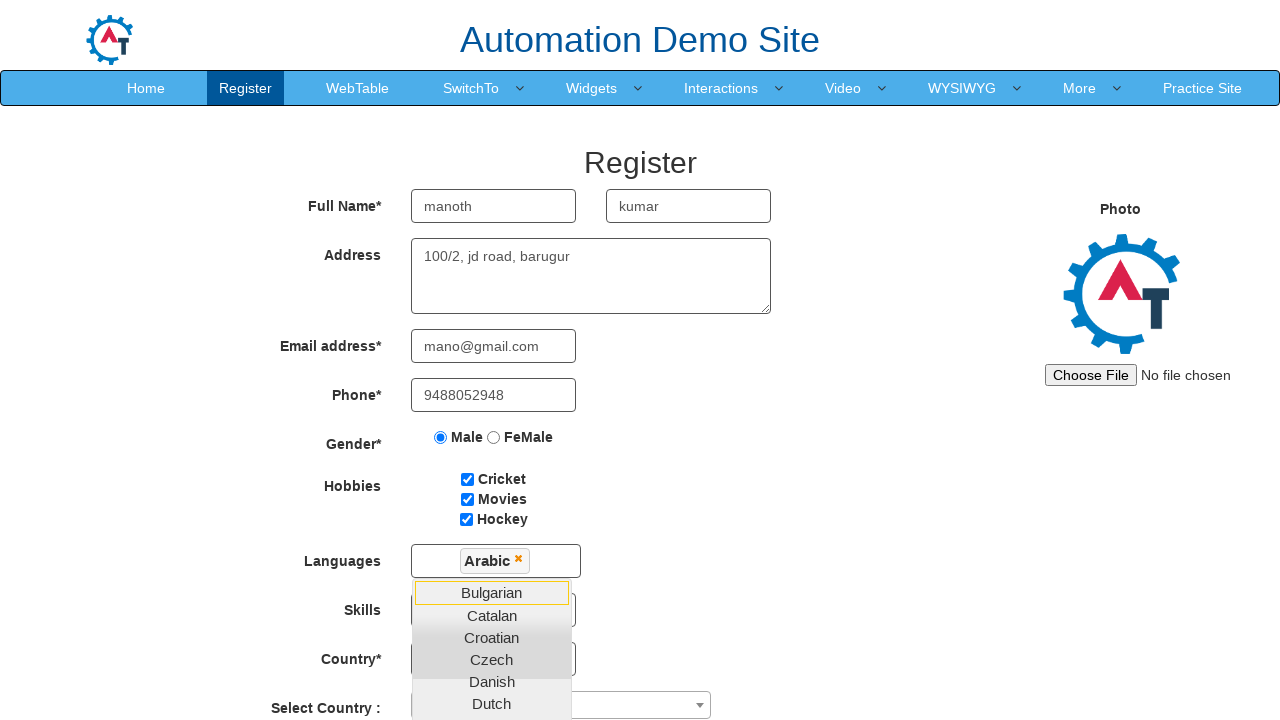

Selected third language option at (492, 616) on section#section li:nth-child(3)
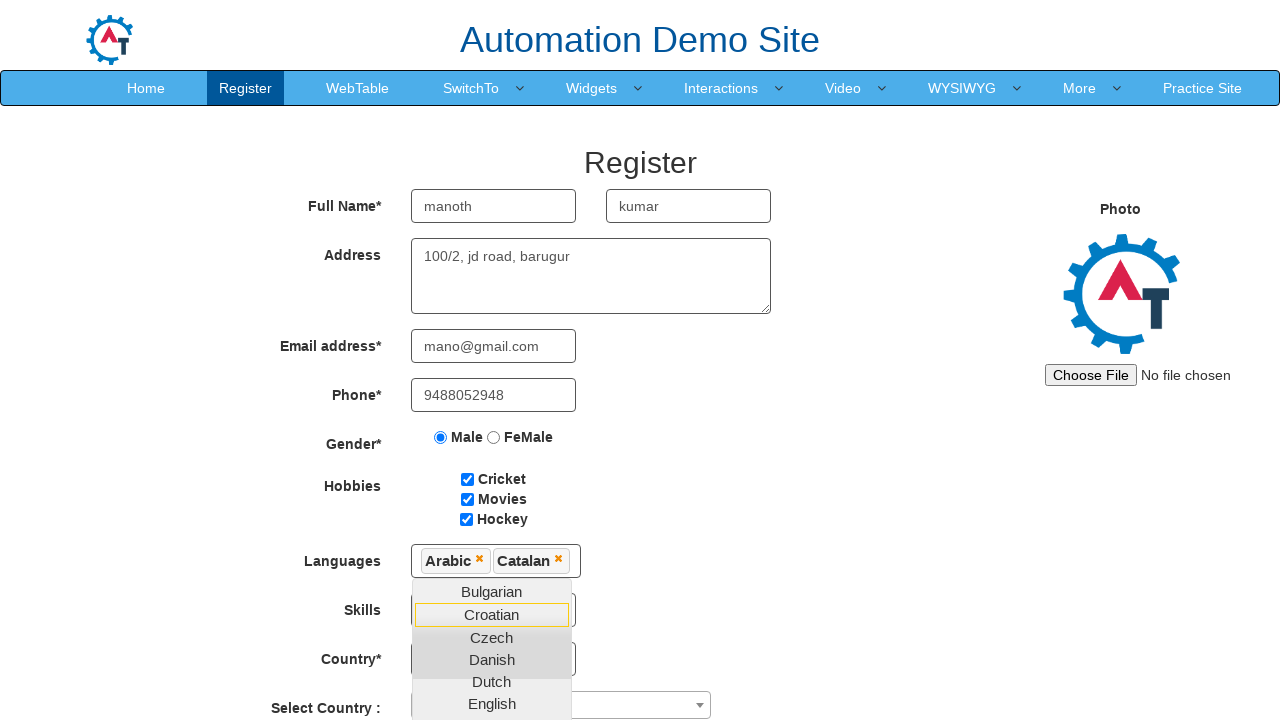

Selected Android as skill on #Skills
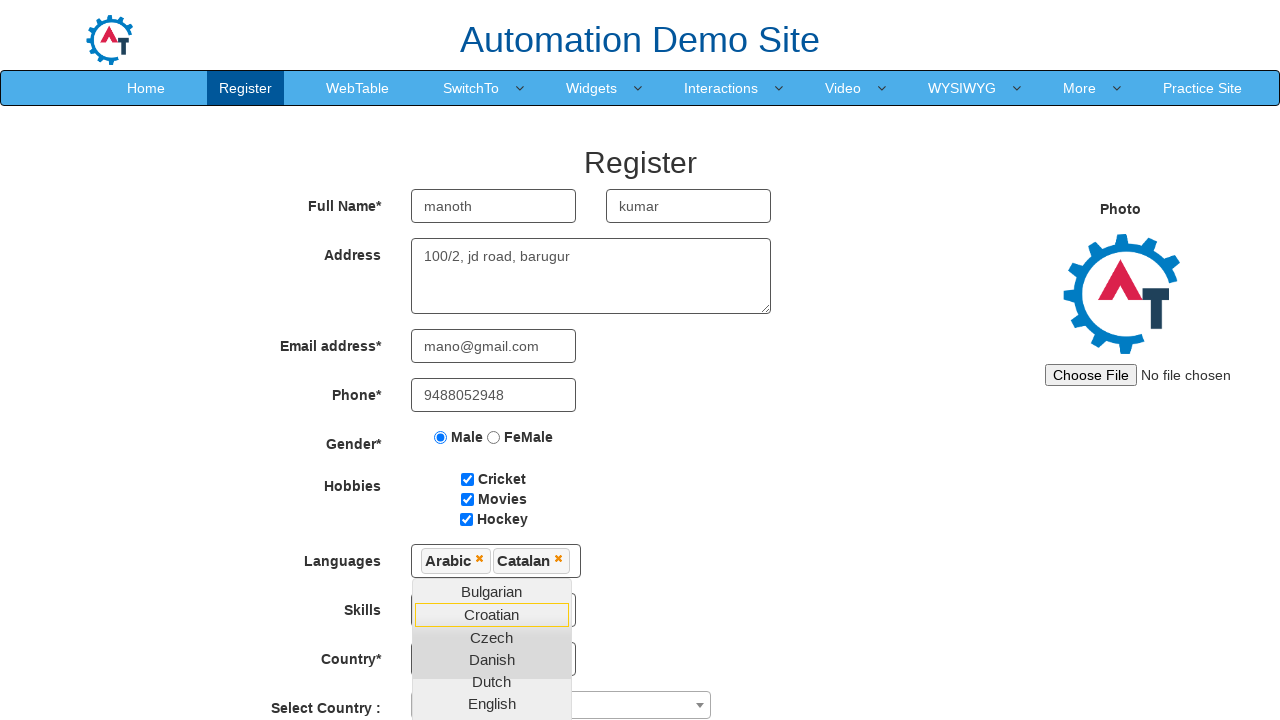

Selected India as country on #country
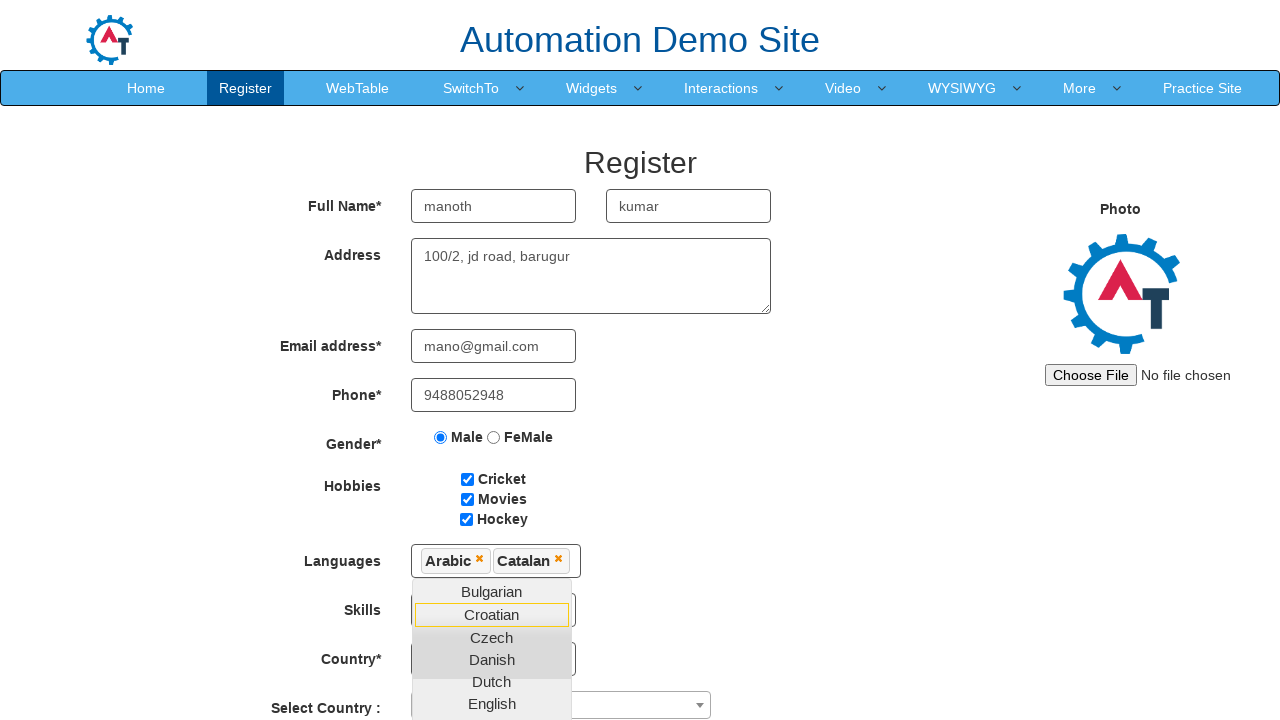

Selected birth year as 1996 on #yearbox
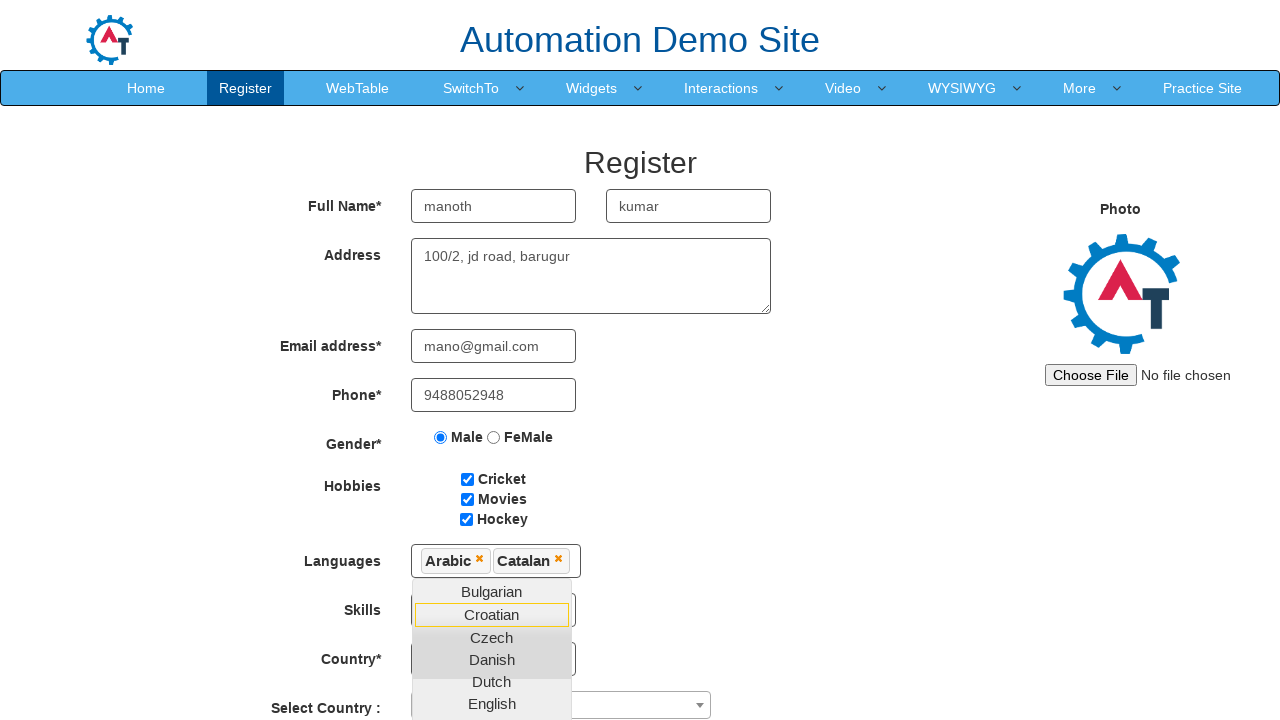

Selected birth month as January on select[placeholder='Month']
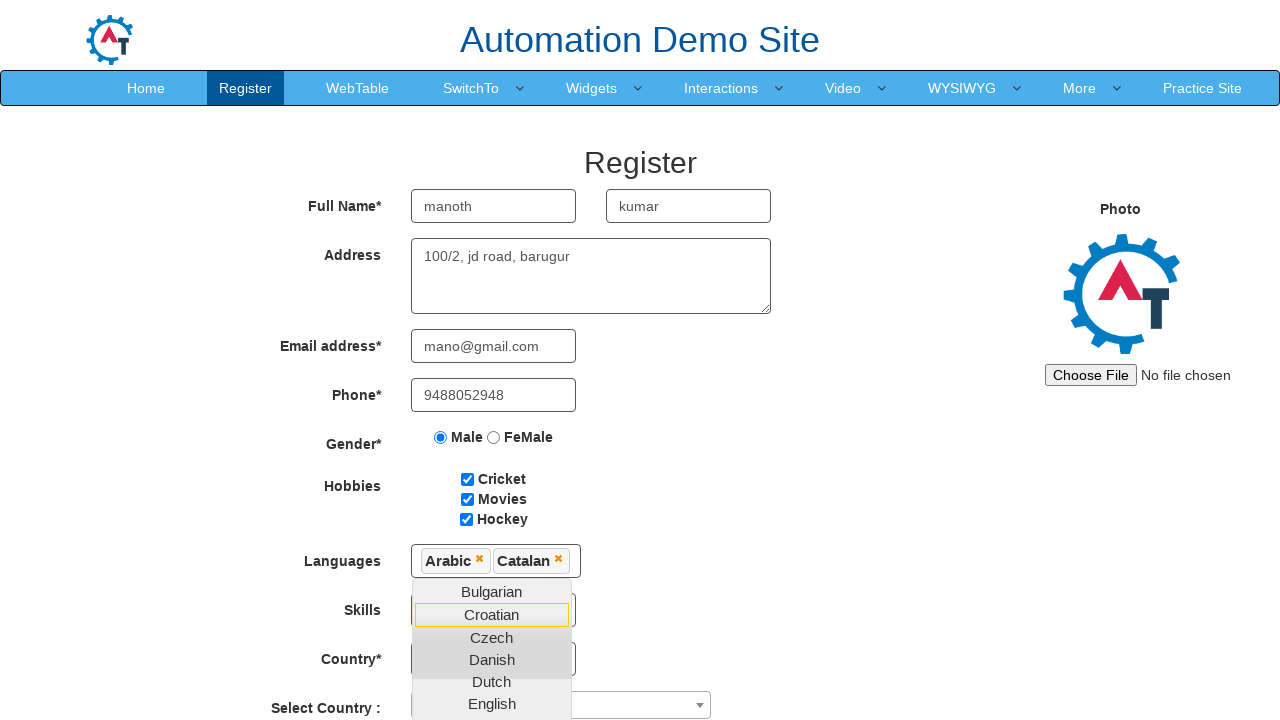

Selected birth day as 10 on #daybox
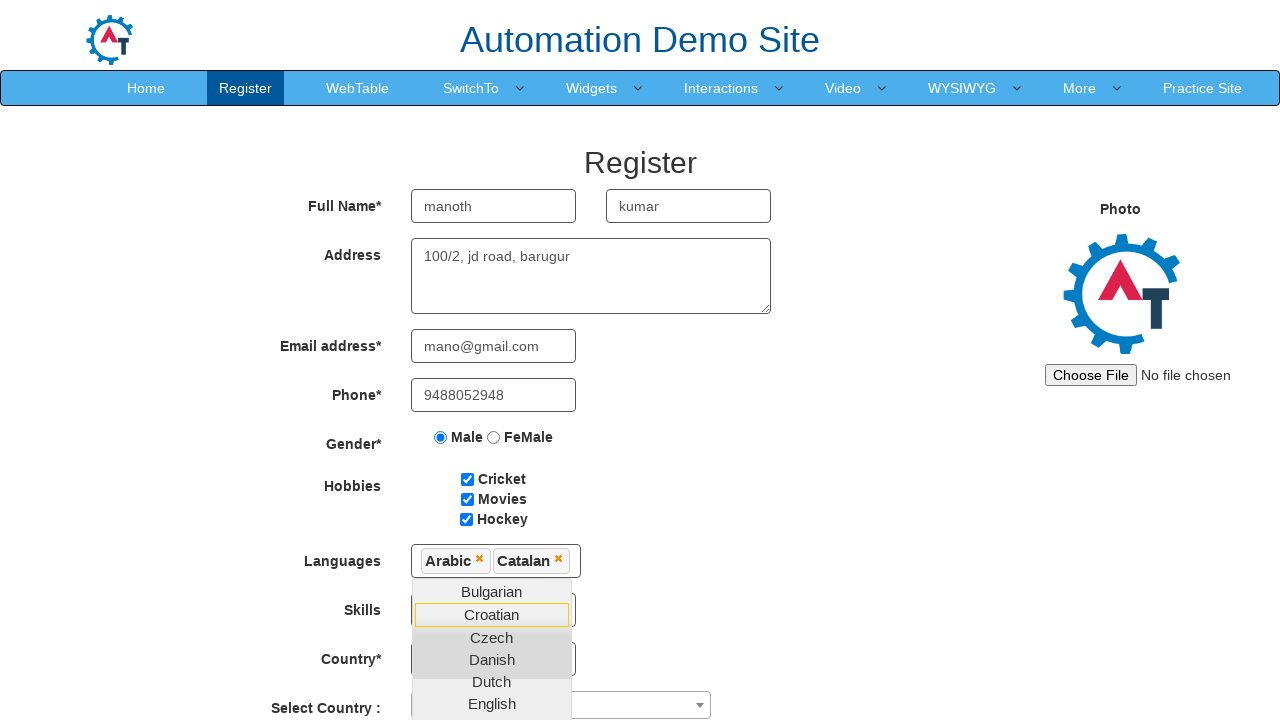

Filled password field with 'm@noth' on #firstpassword
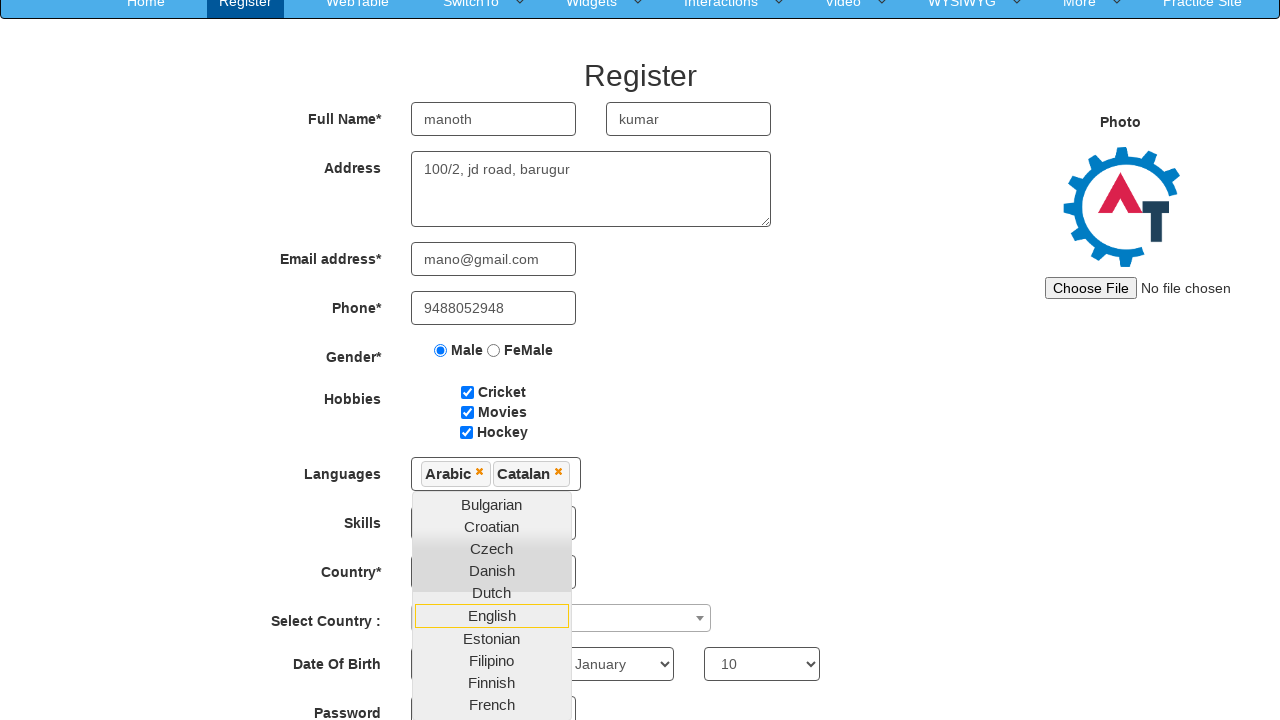

Filled confirm password field with 'm@noth' on #secondpassword
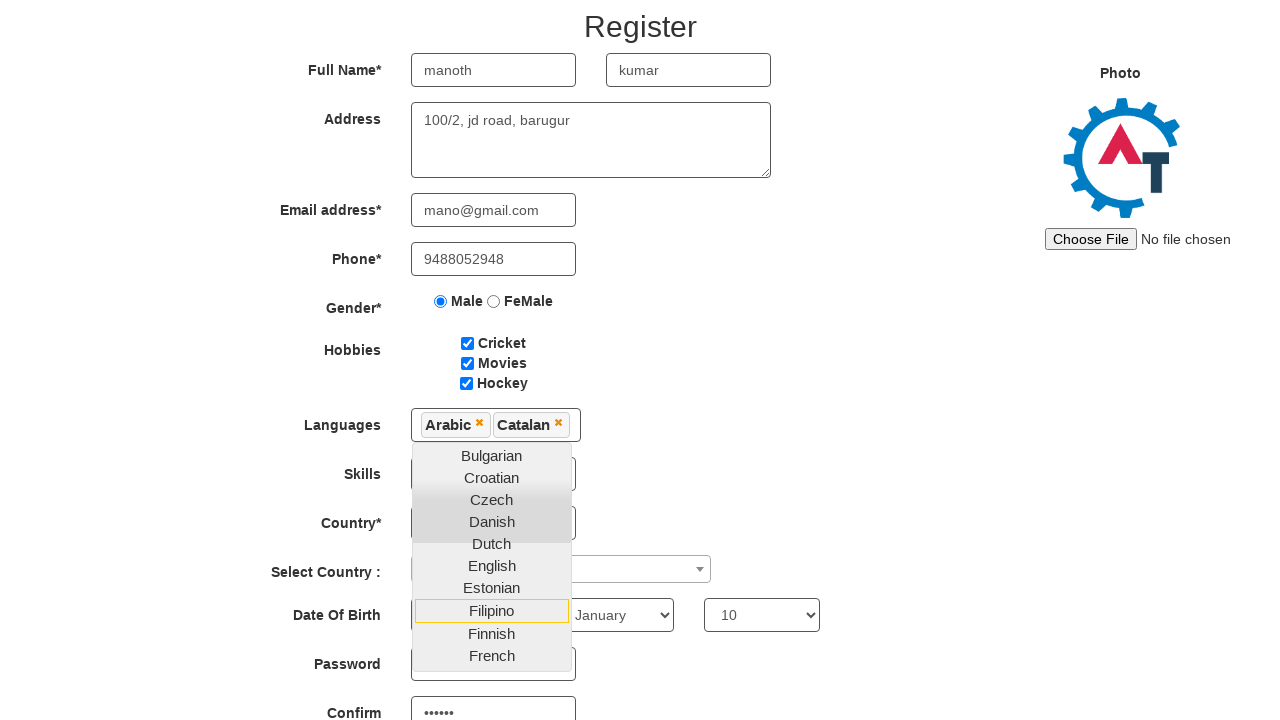

Clicked submit button to submit registration form at (572, 623) on #submitbtn
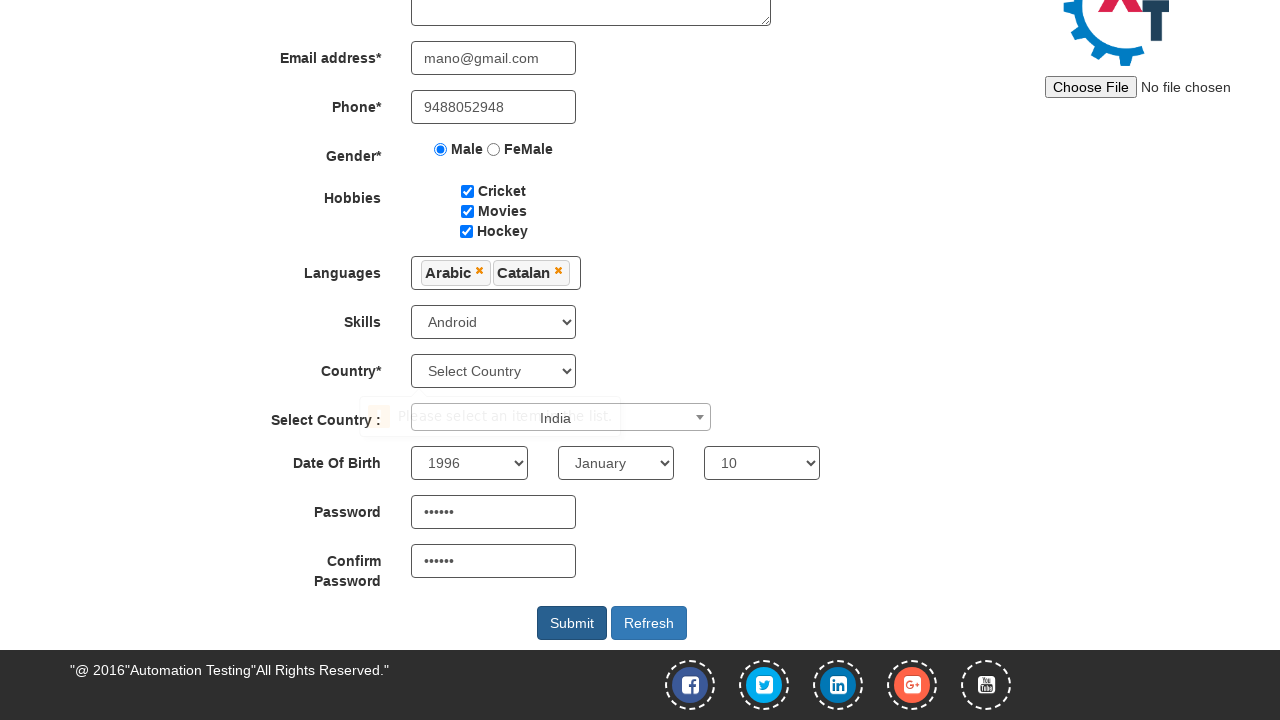

Waited for form submission to complete
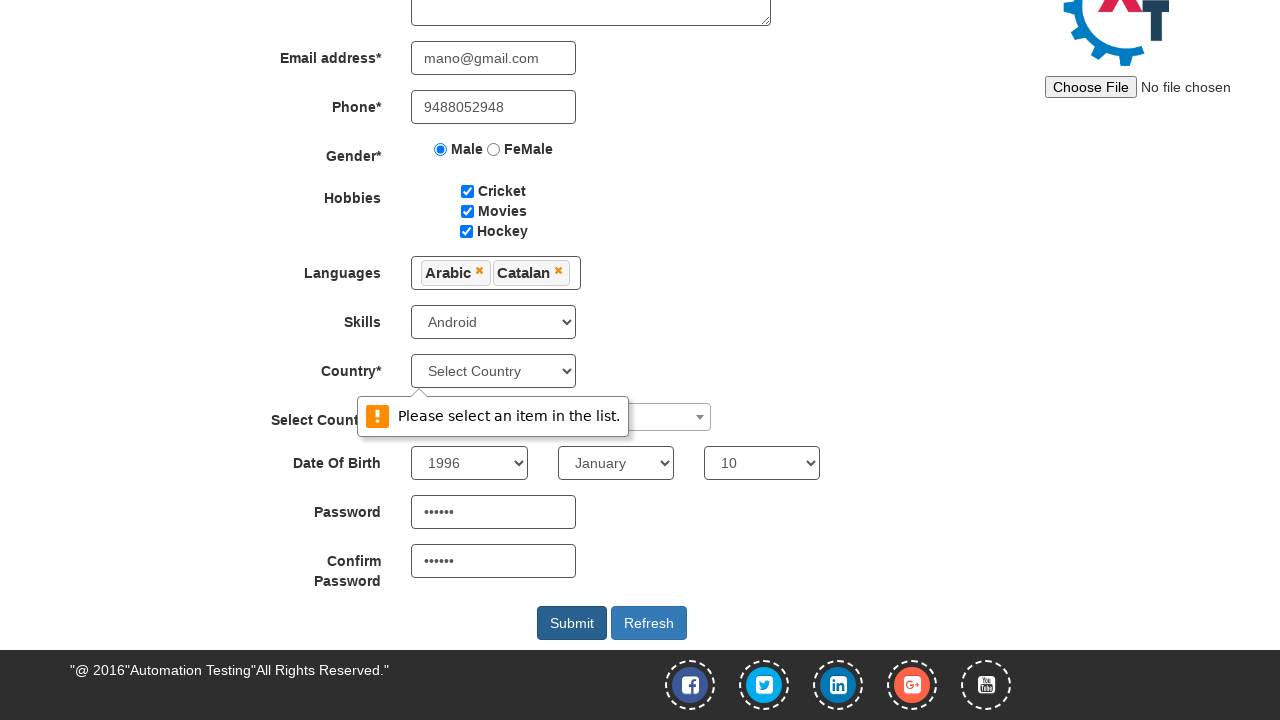

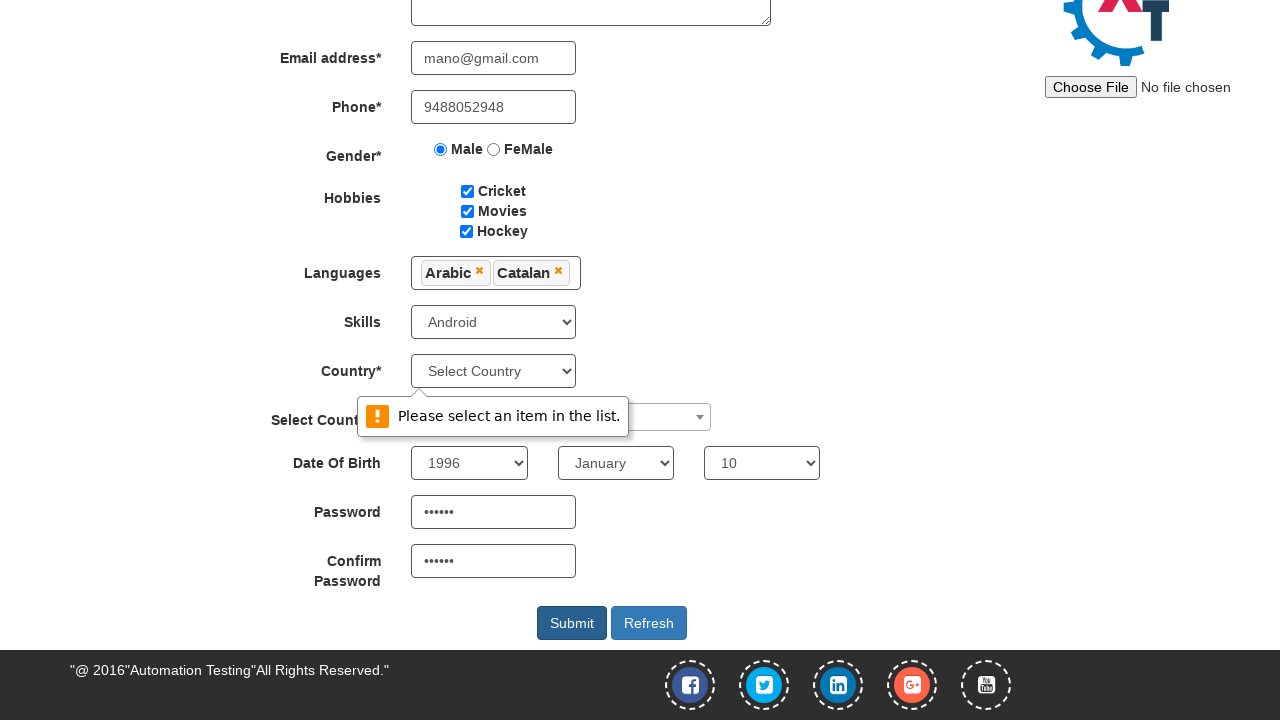